Tests checkbox functionality by checking the selection status of a checkbox and clicking it if it's not already selected

Starting URL: http://echoecho.com/htmlforms09.htm

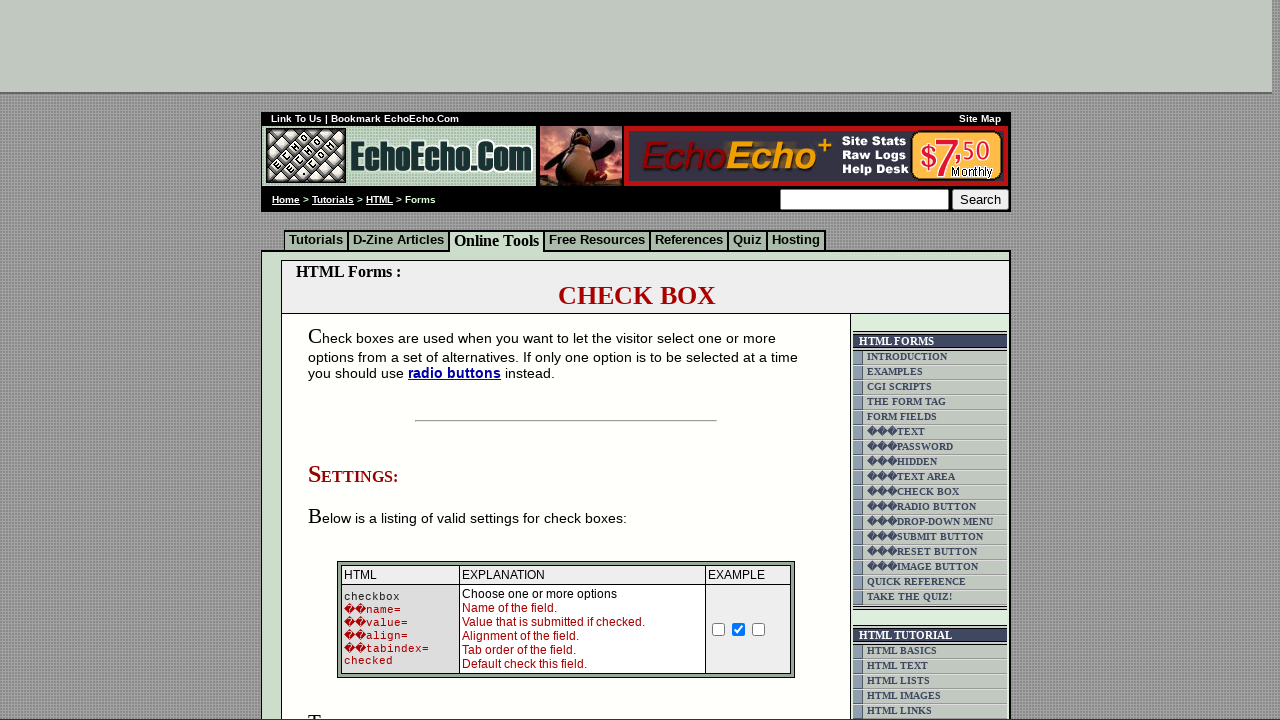

Located checkbox with name 'option1'
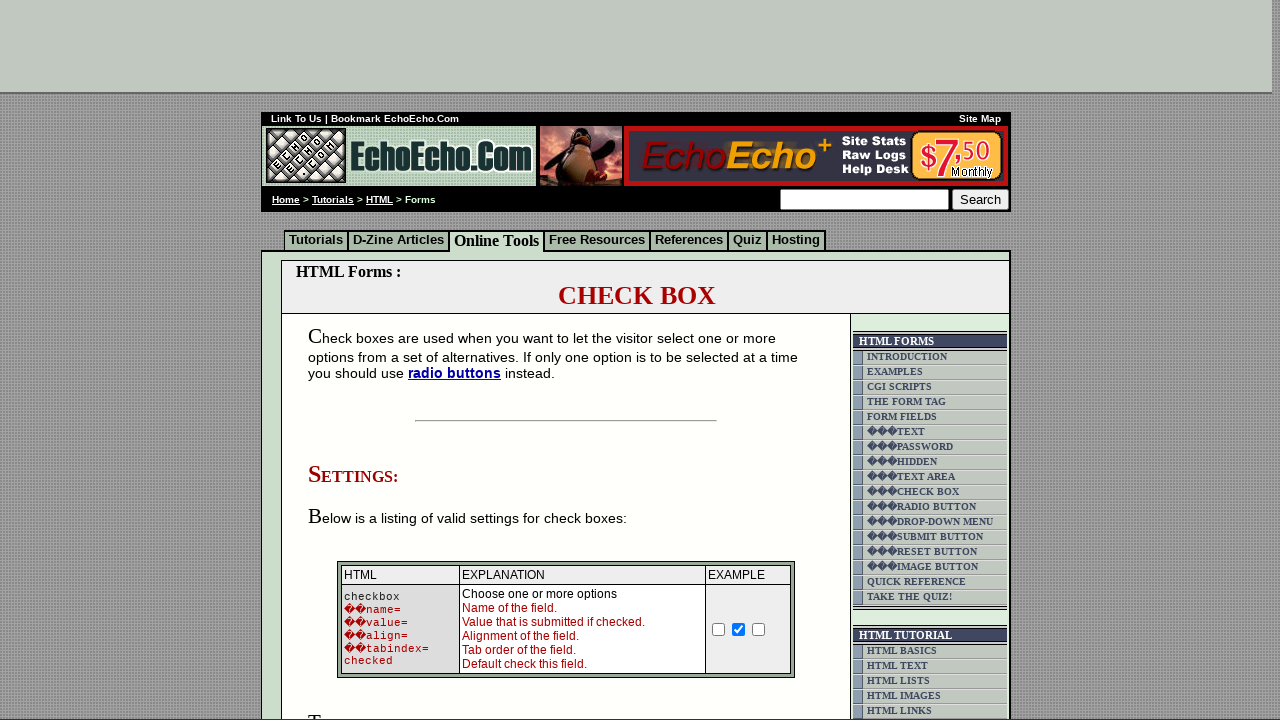

Checkbox is not selected, proceeding to click it
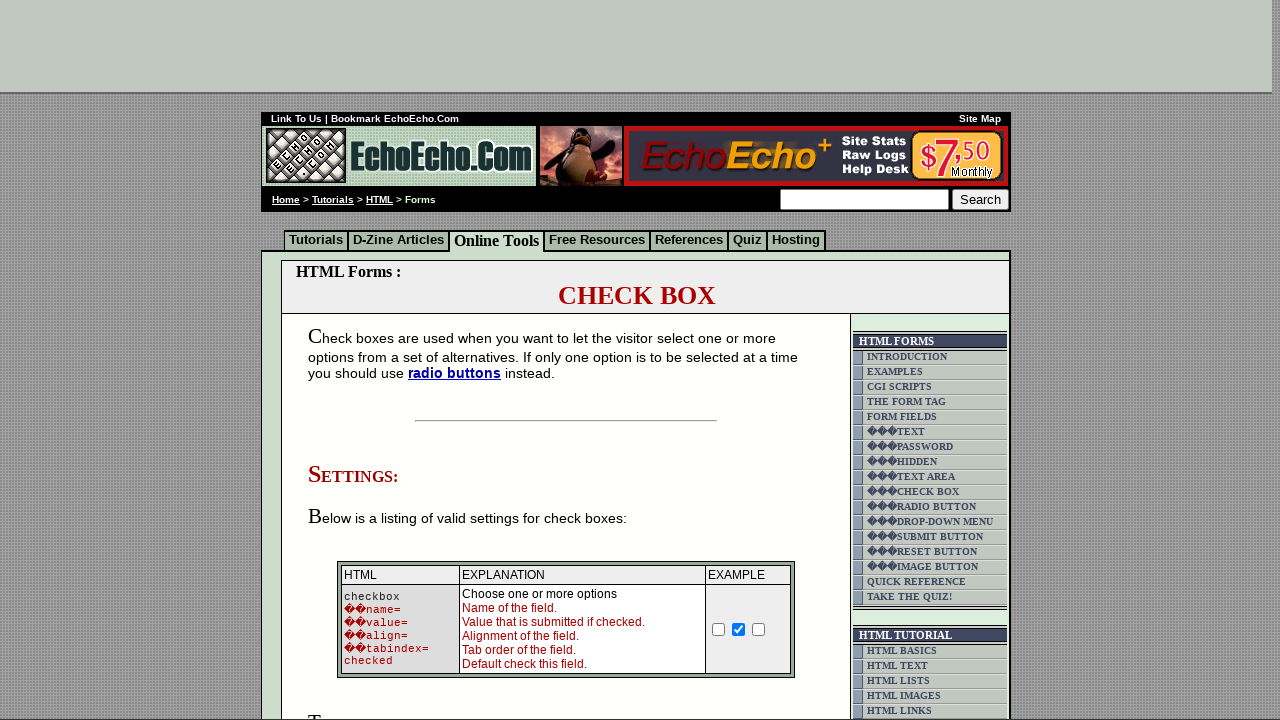

Clicked checkbox to select it at (354, 360) on input[name='option1']
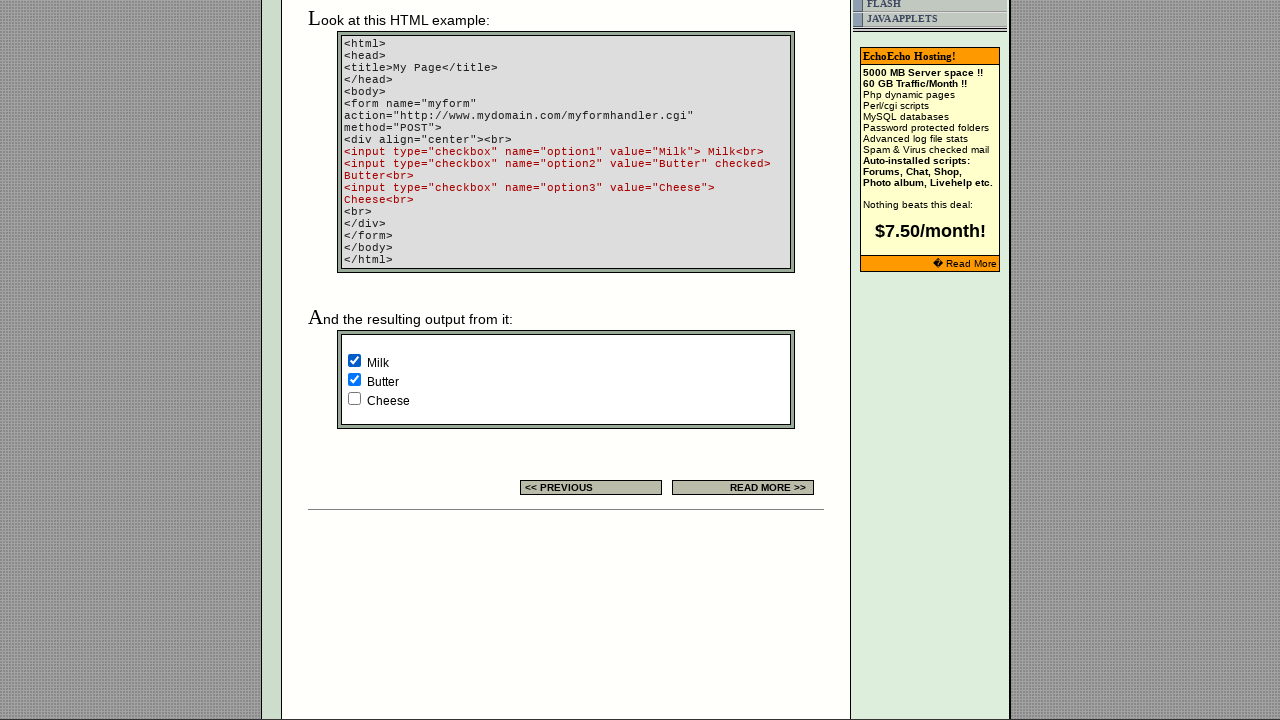

Verified checkbox is attached to the DOM
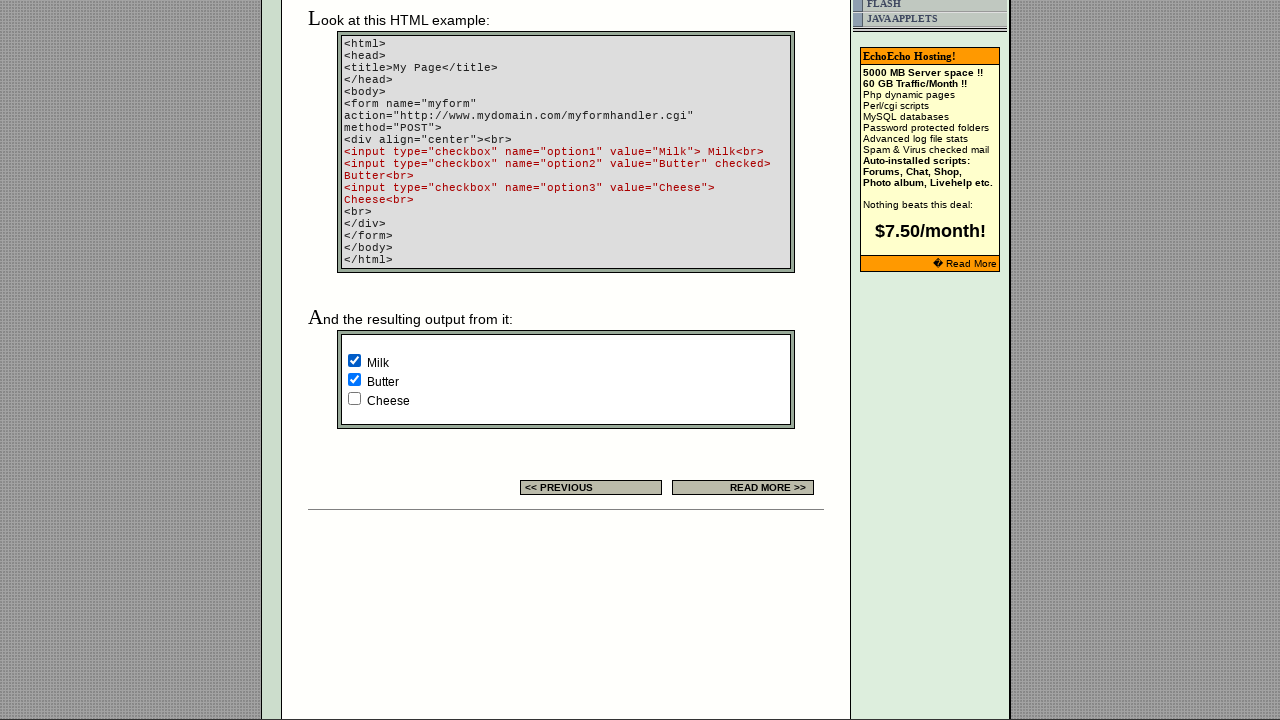

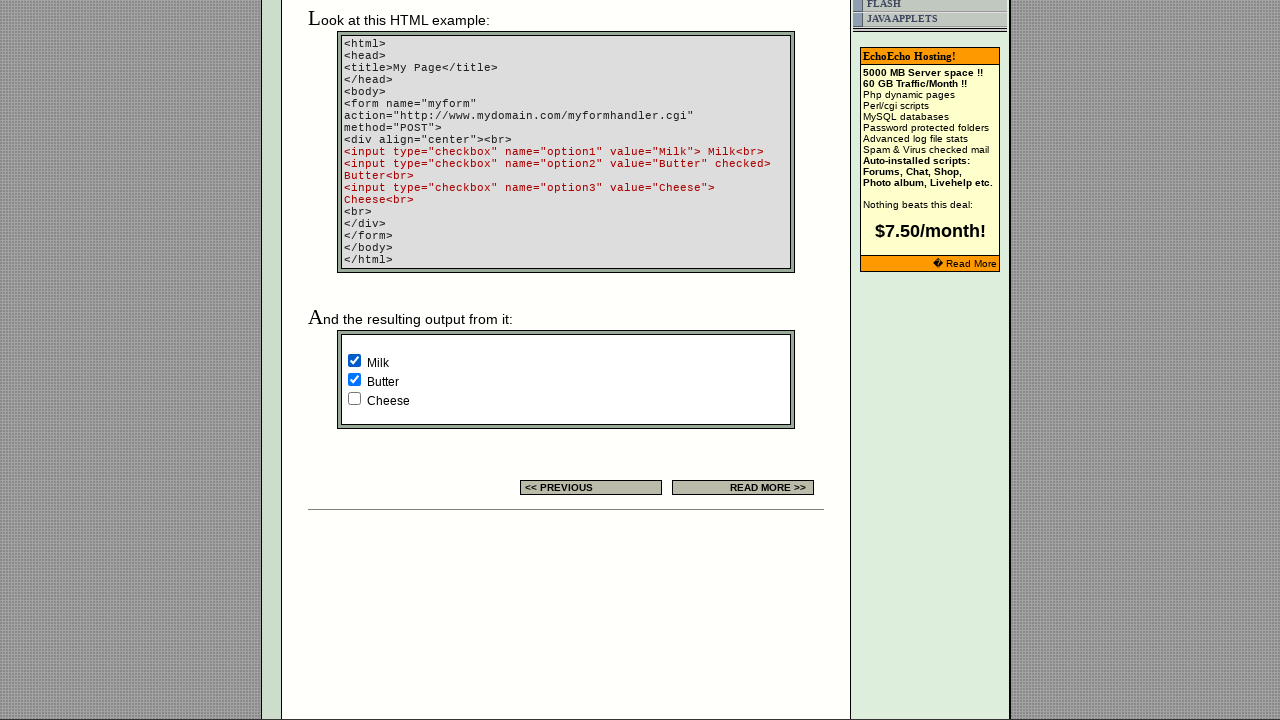